Tests the input field by entering a random number into the input element.

Starting URL: https://the-internet.herokuapp.com/inputs

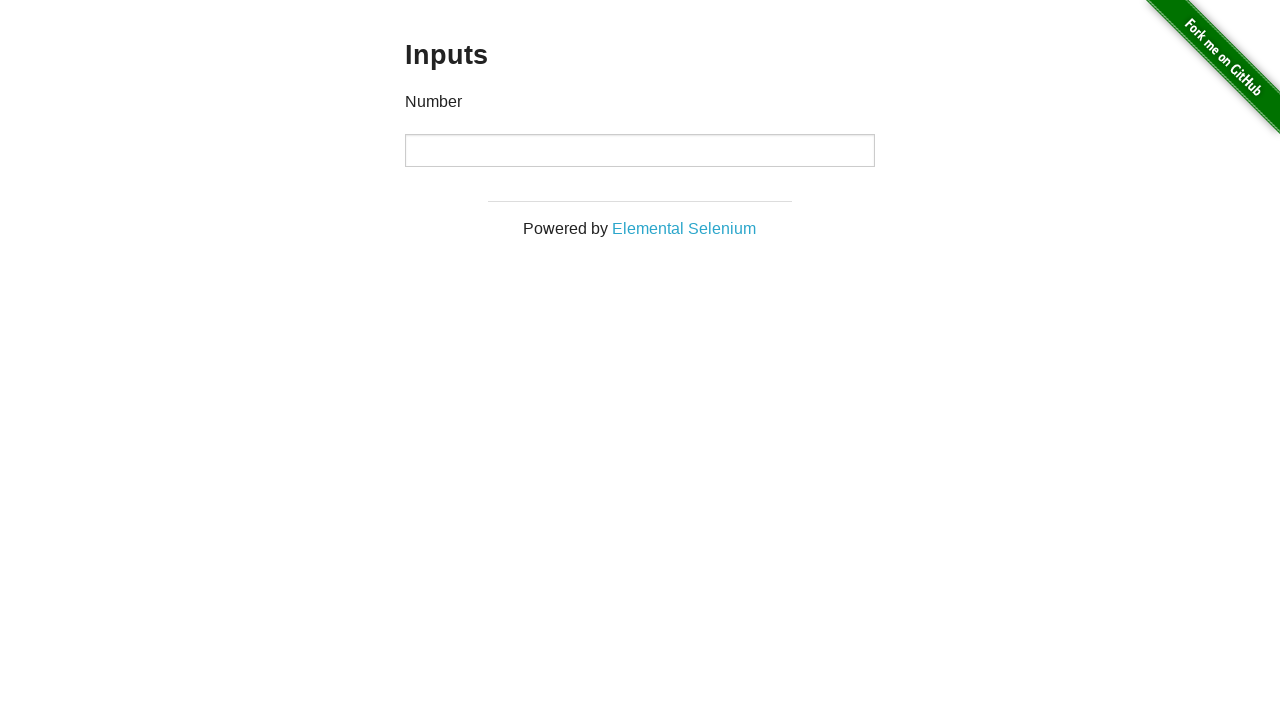

Entered random number 7342 into the input field on xpath=//input
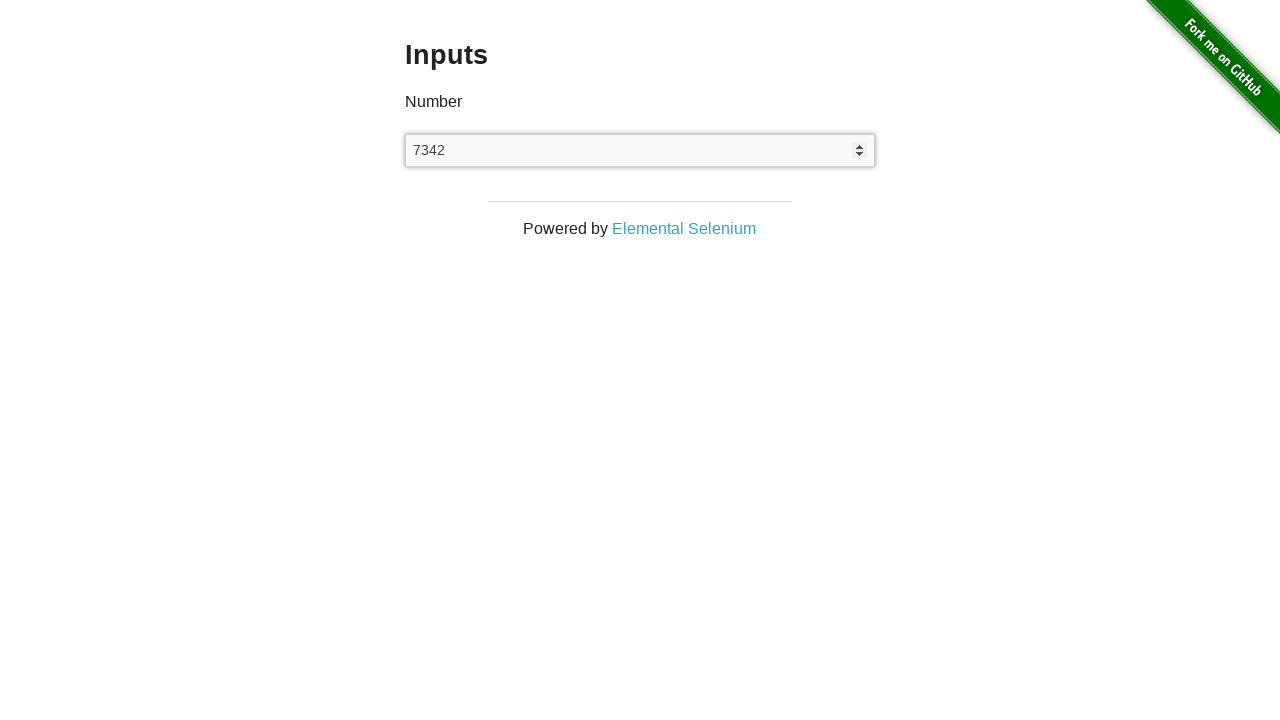

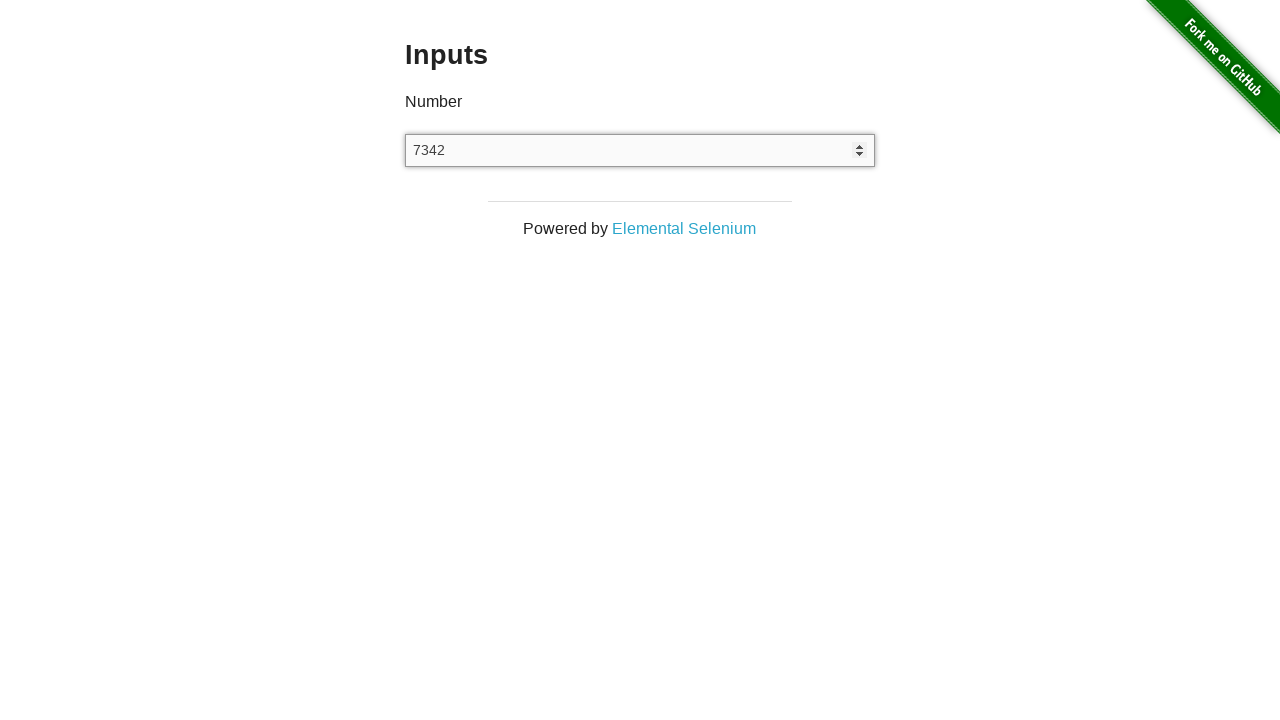